Tests TodoMVC with Elm by creating 3 todo items, marking one complete, and verifying 2 items remain

Starting URL: https://todomvc.com/

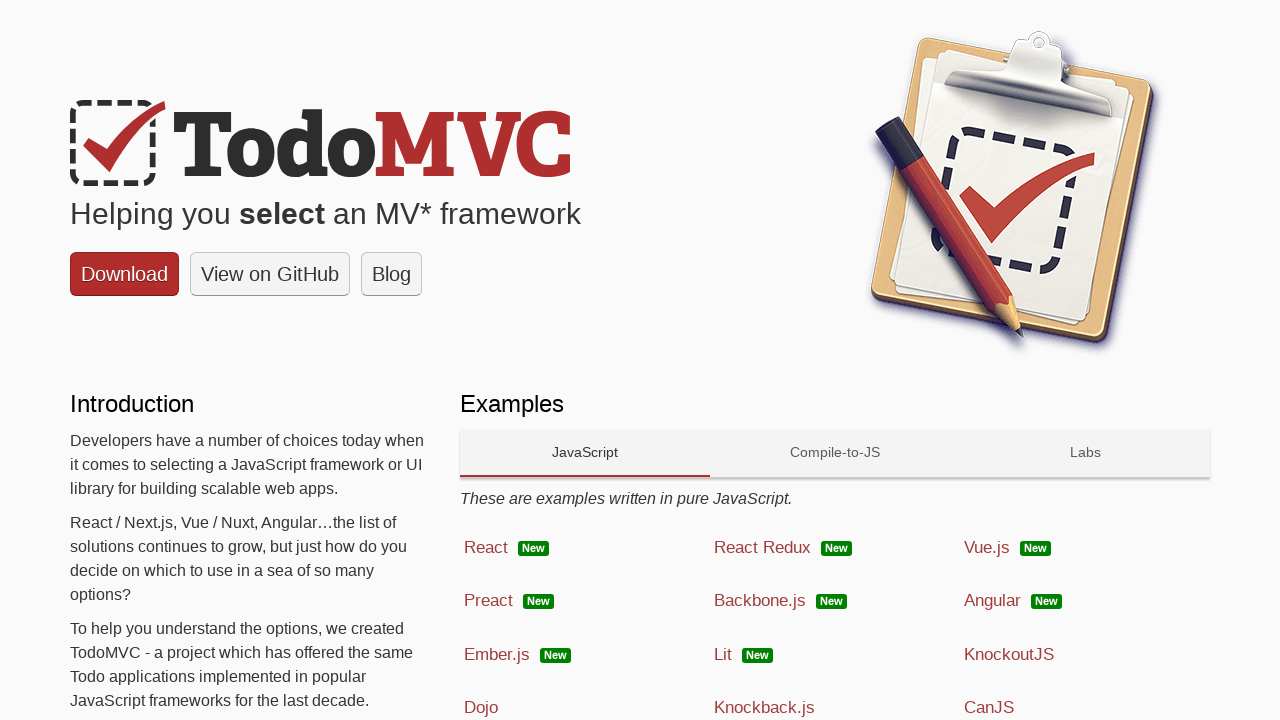

Clicked 'Compile-to-JS' category tab at (835, 453) on paper-tab[data-target='ctojs']
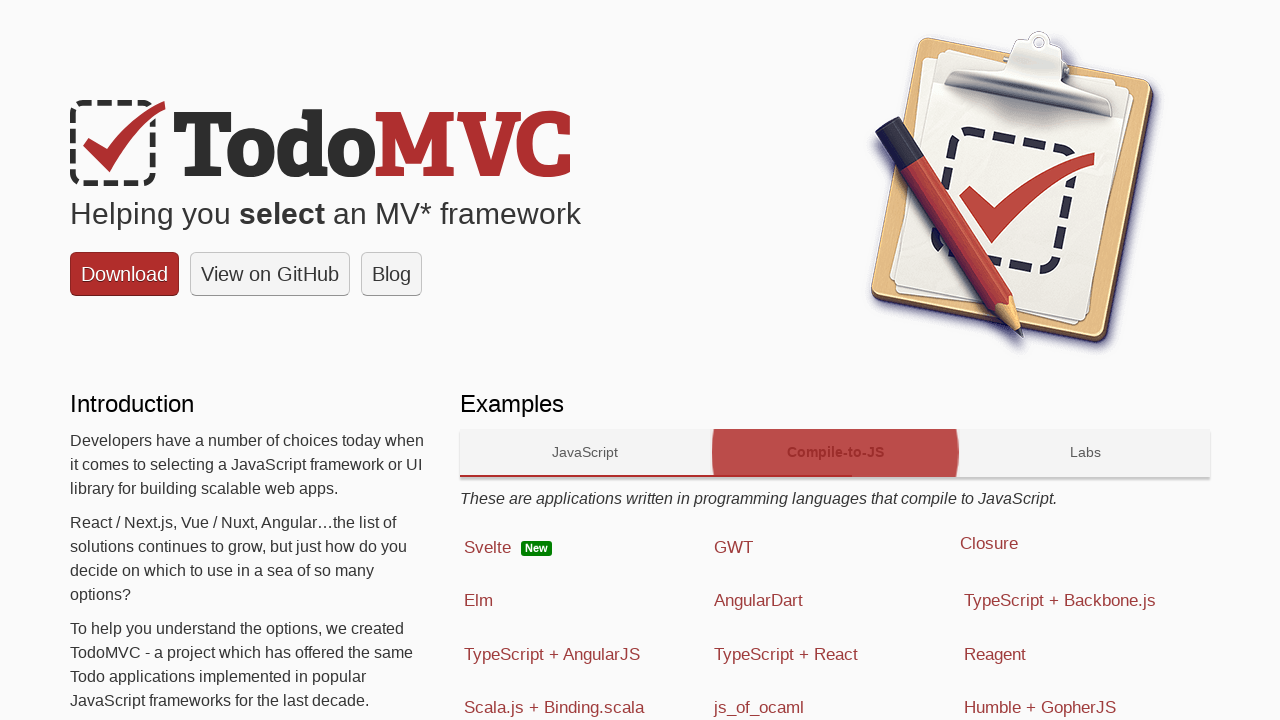

Clicked on Elm technology link at (478, 601) on text=Elm
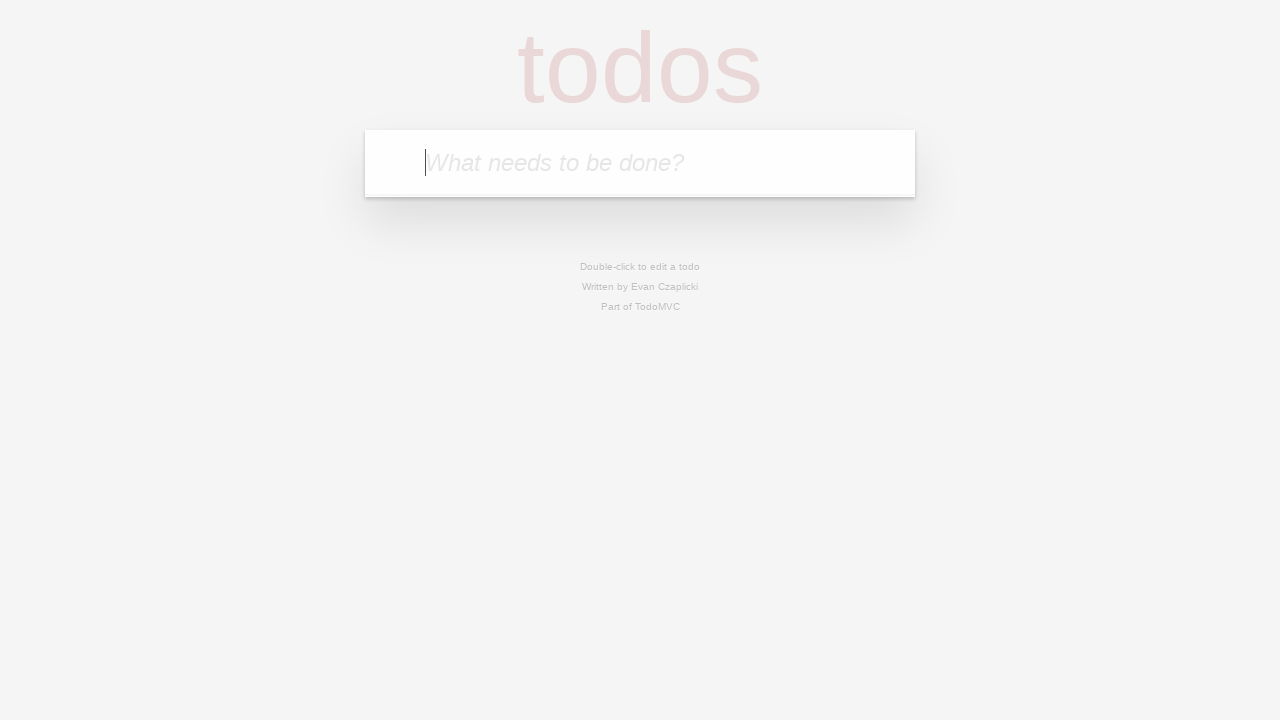

Located todo input field
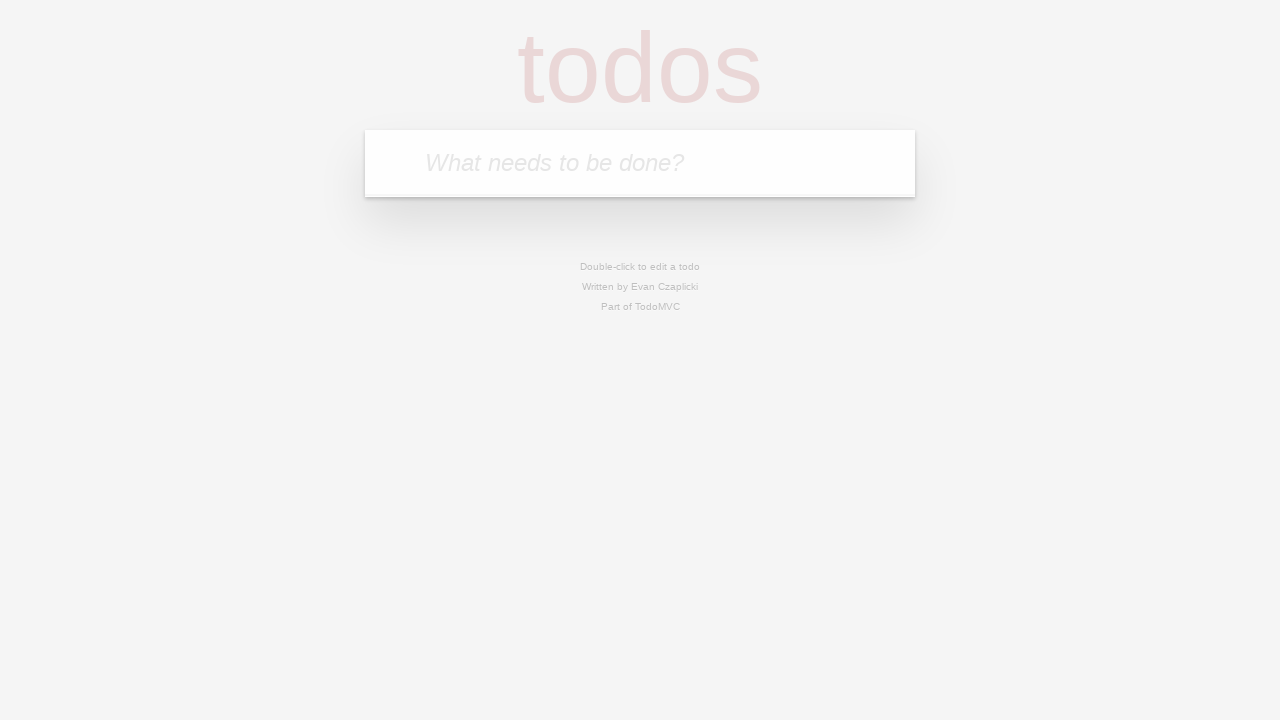

Filled first todo item: 'Learn Elm syntax' on input[placeholder='What needs to be done?']
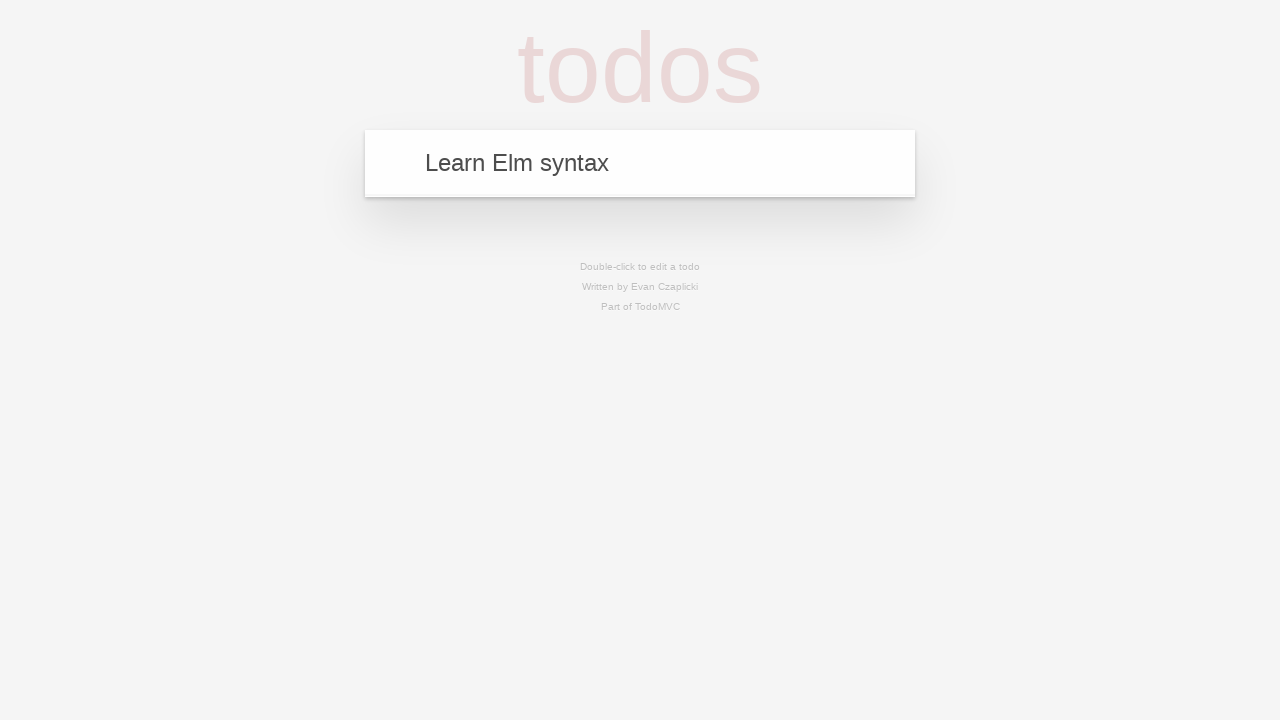

Pressed Enter to create first todo item on input[placeholder='What needs to be done?']
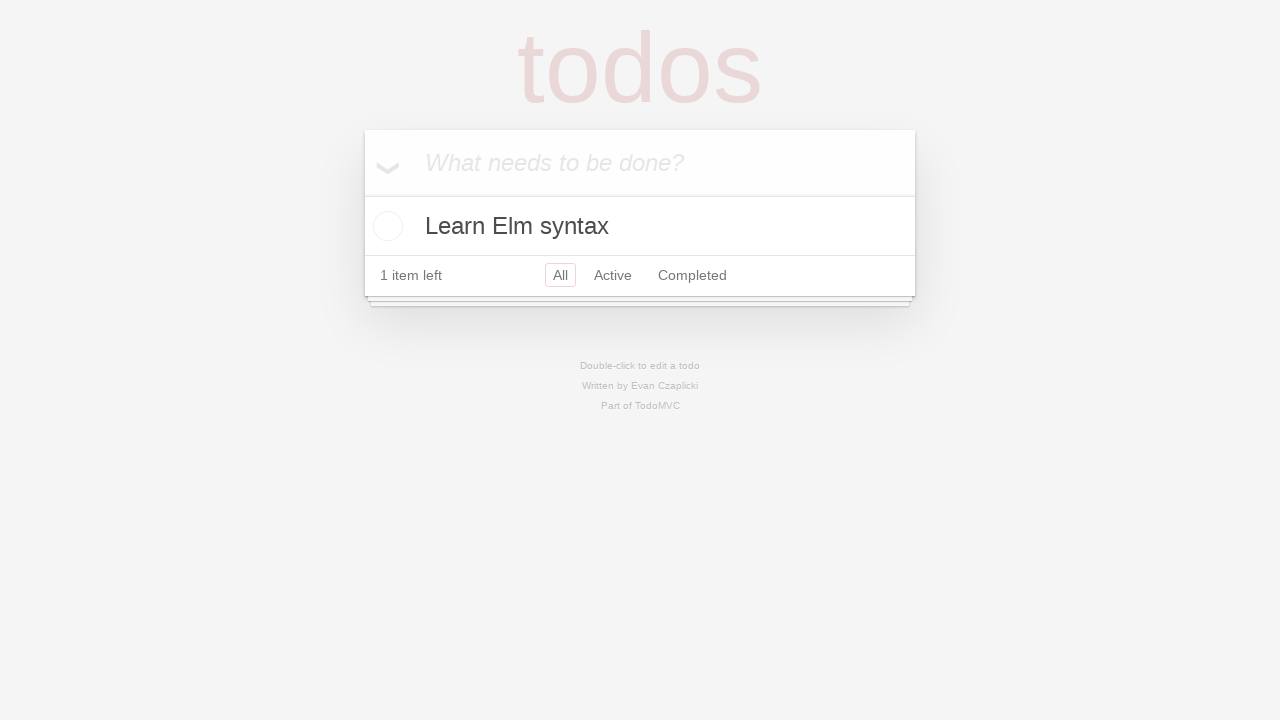

Filled second todo item: 'Build sample app' on input[placeholder='What needs to be done?']
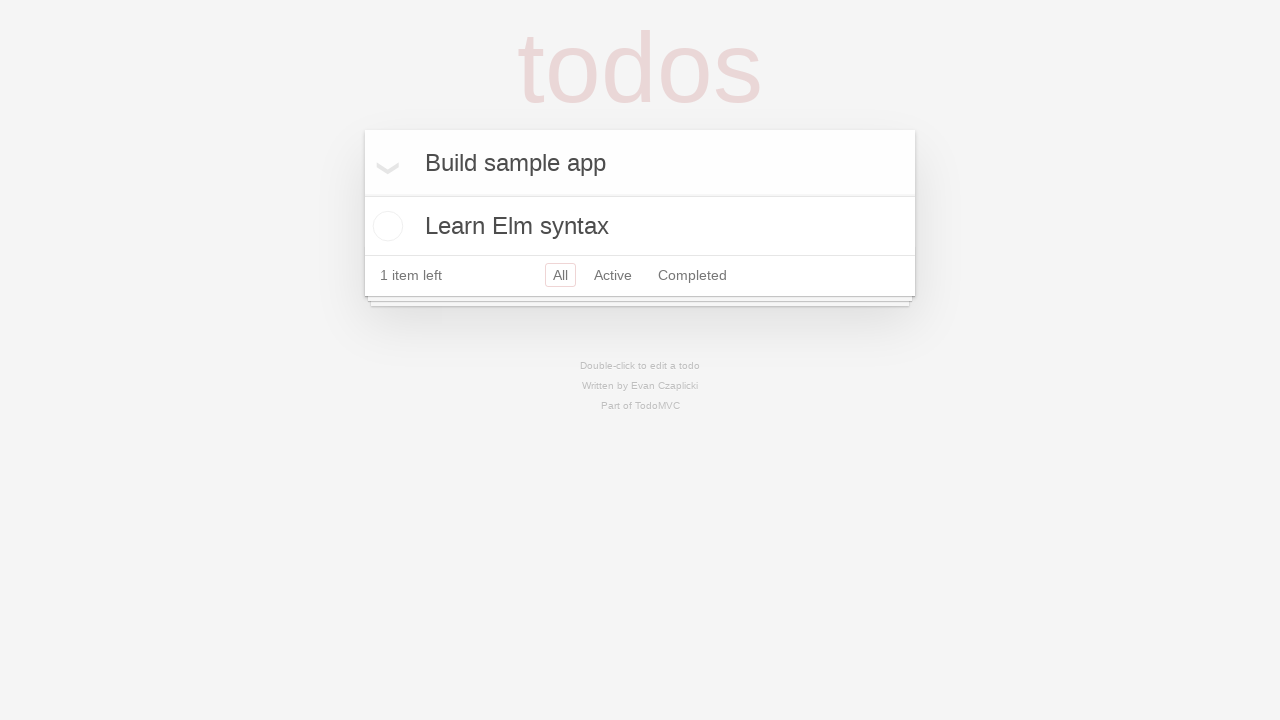

Pressed Enter to create second todo item on input[placeholder='What needs to be done?']
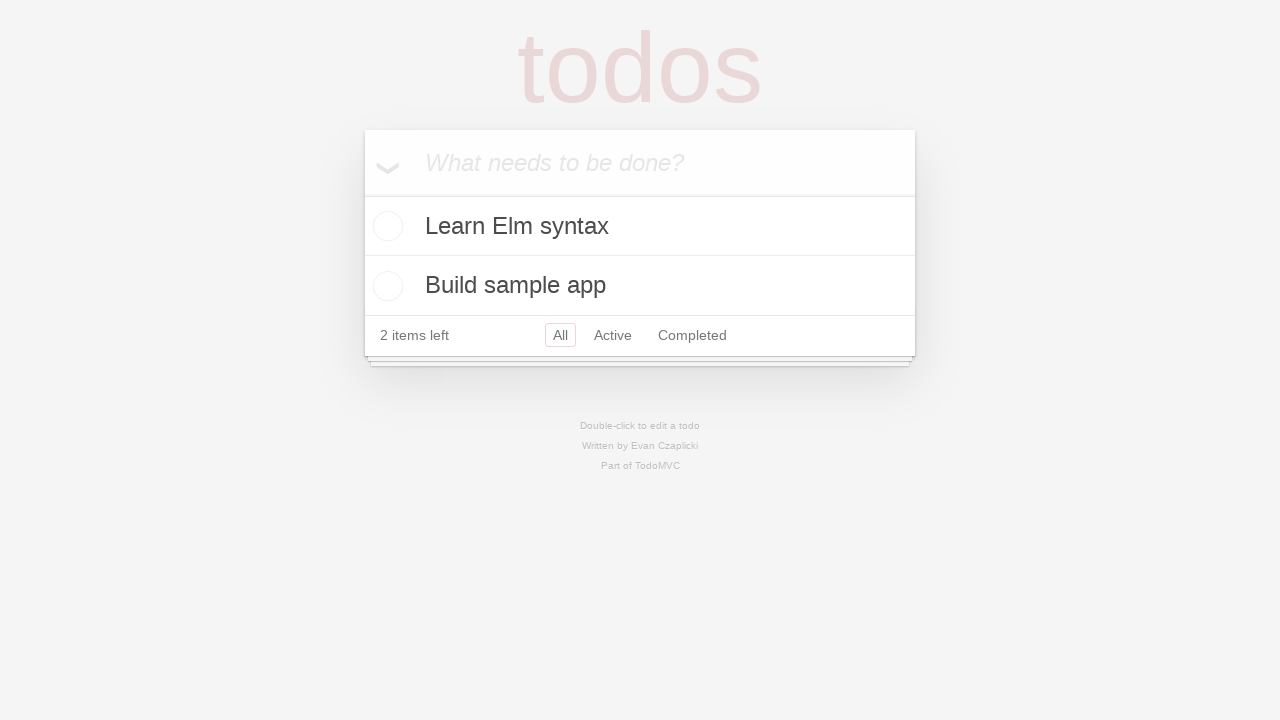

Filled third todo item: 'Write documentation' on input[placeholder='What needs to be done?']
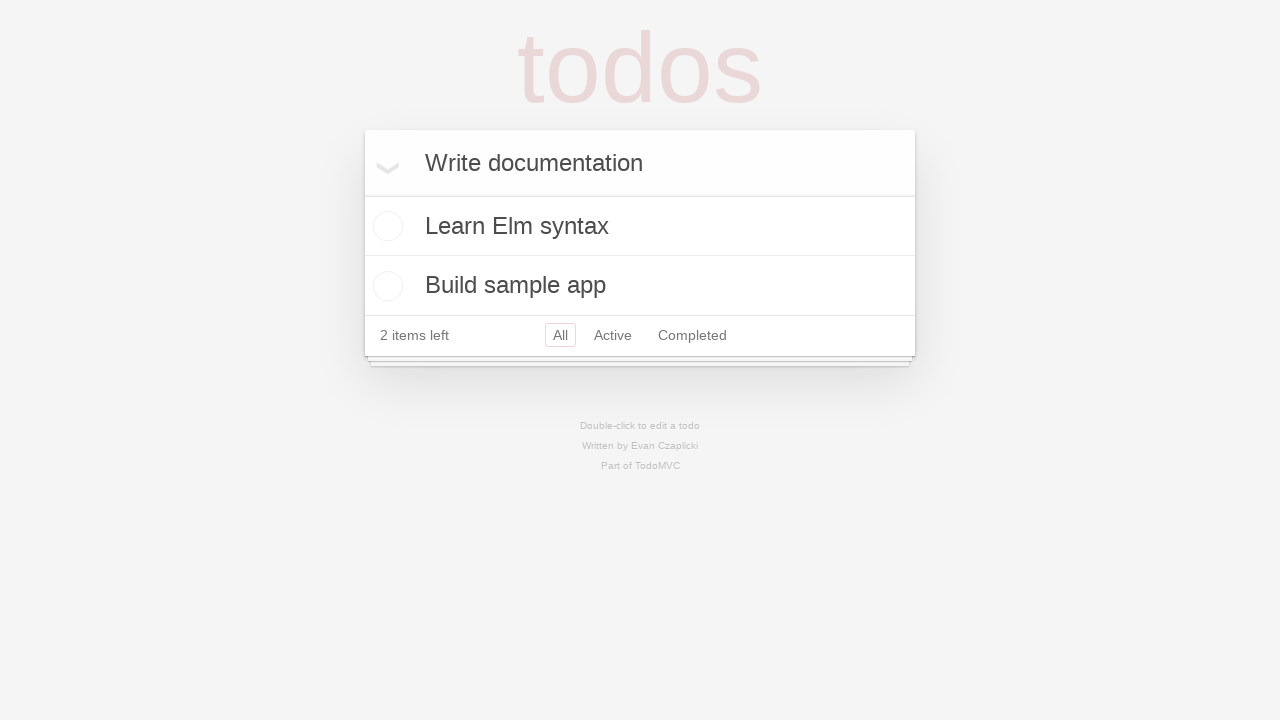

Pressed Enter to create third todo item on input[placeholder='What needs to be done?']
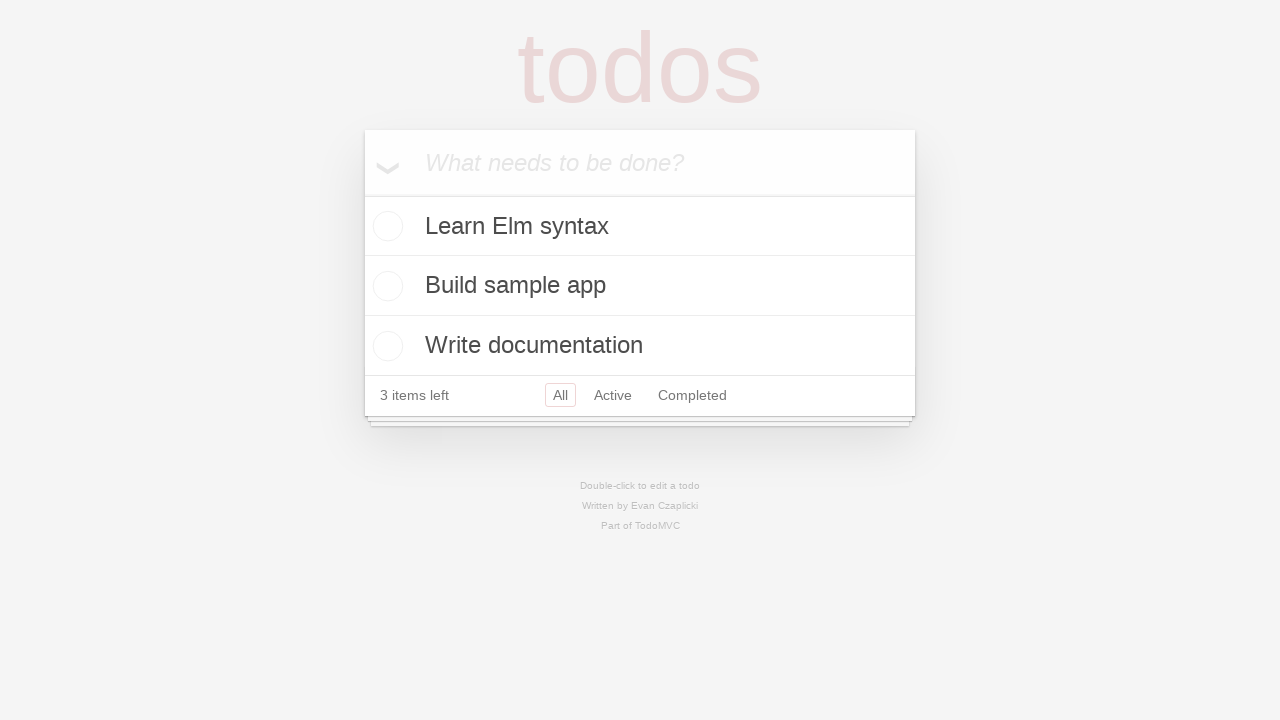

Clicked checkbox to mark 'Learn Elm syntax' as complete at (385, 226) on xpath=//label[text()='Learn Elm syntax']/preceding-sibling::input
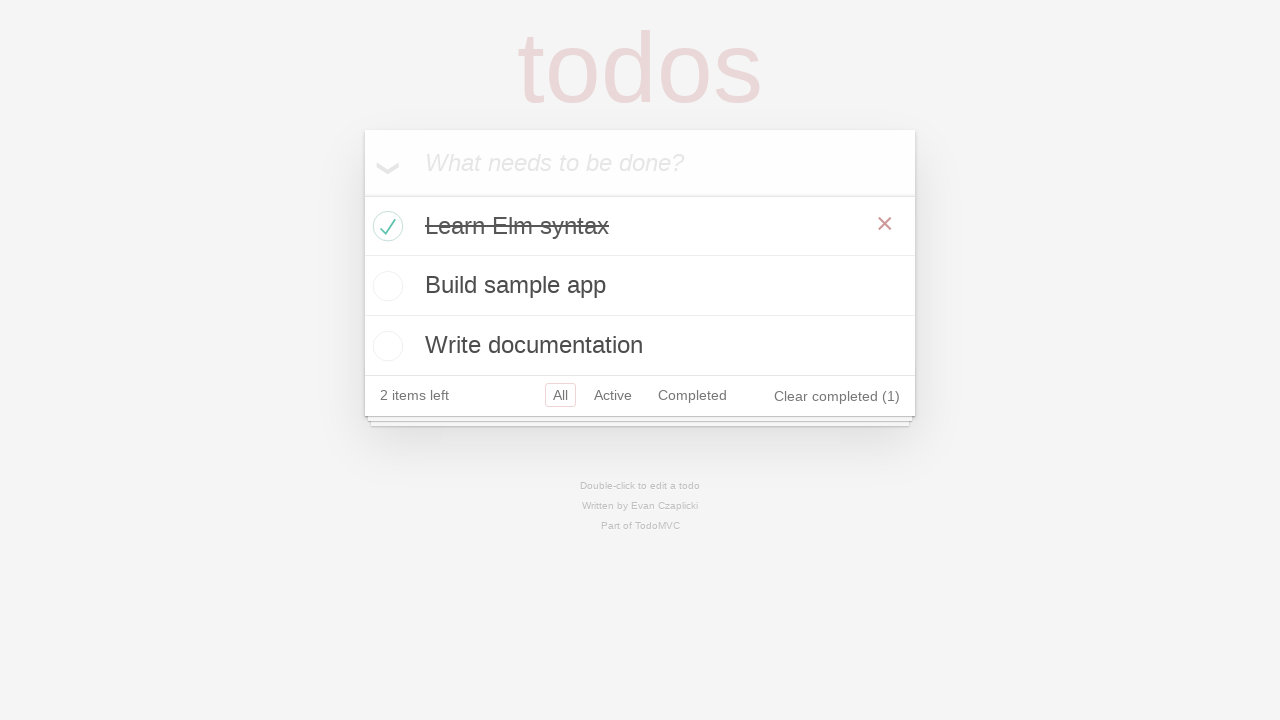

Verified 2 items remain in todo list footer
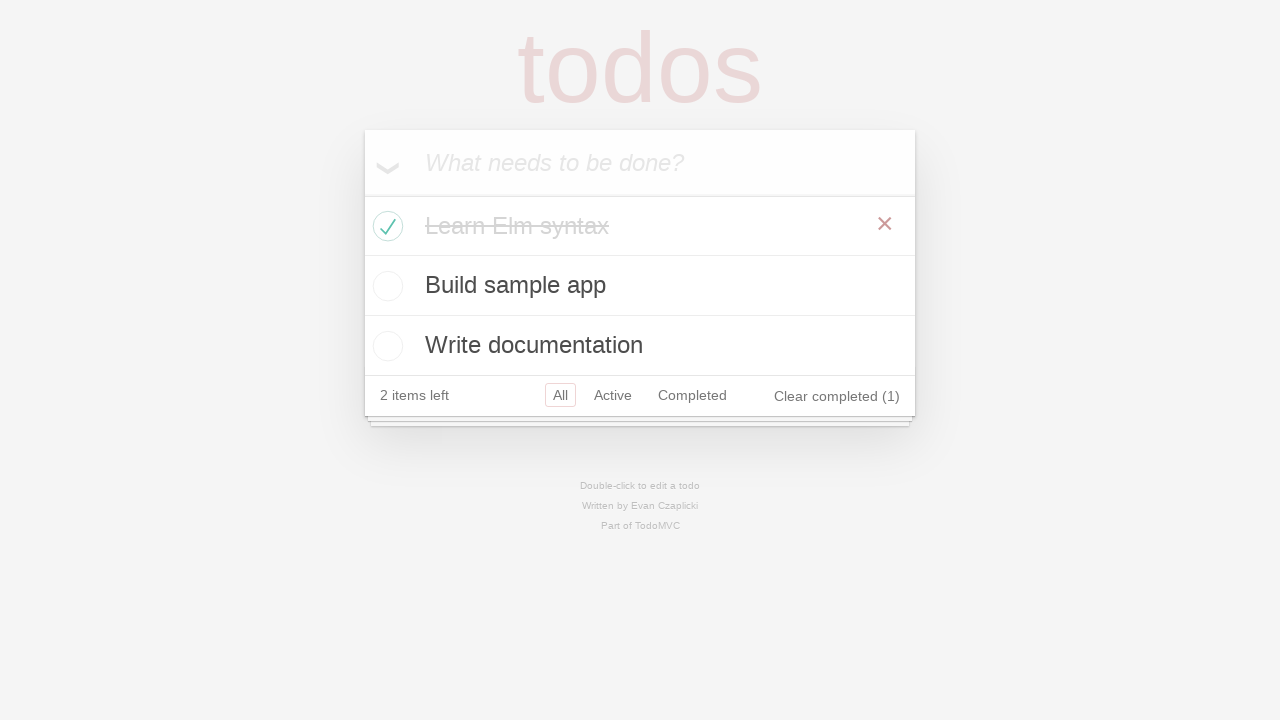

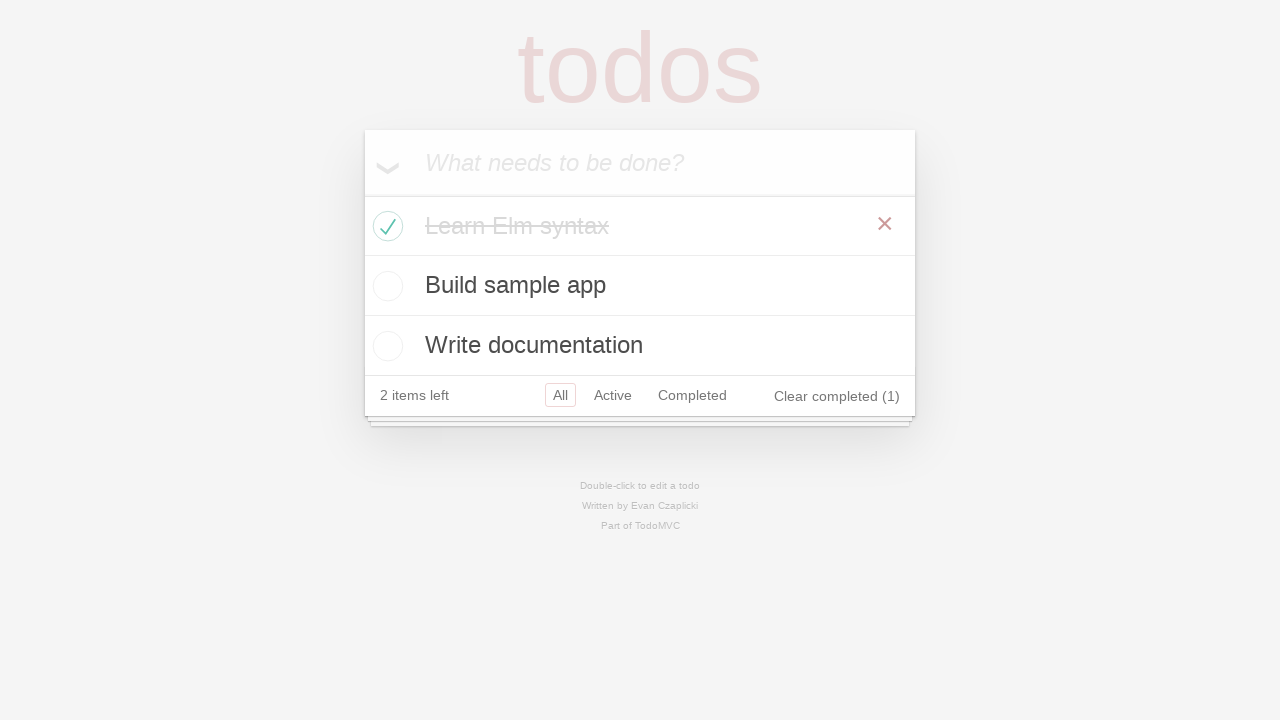